Navigates to omayo blogspot test page and triggers a JavaScript confirm dialog using execute_script

Starting URL: https://omayo.blogspot.com/

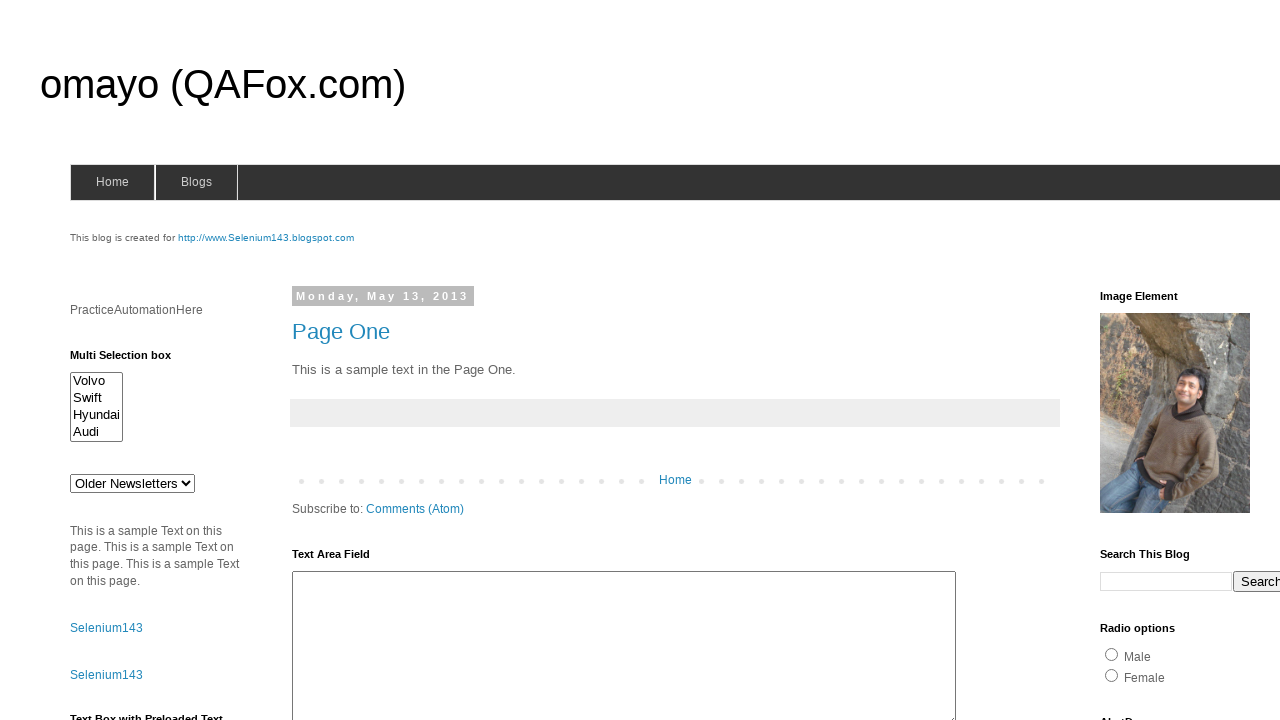

Navigated to omayo.blogspot.com test page
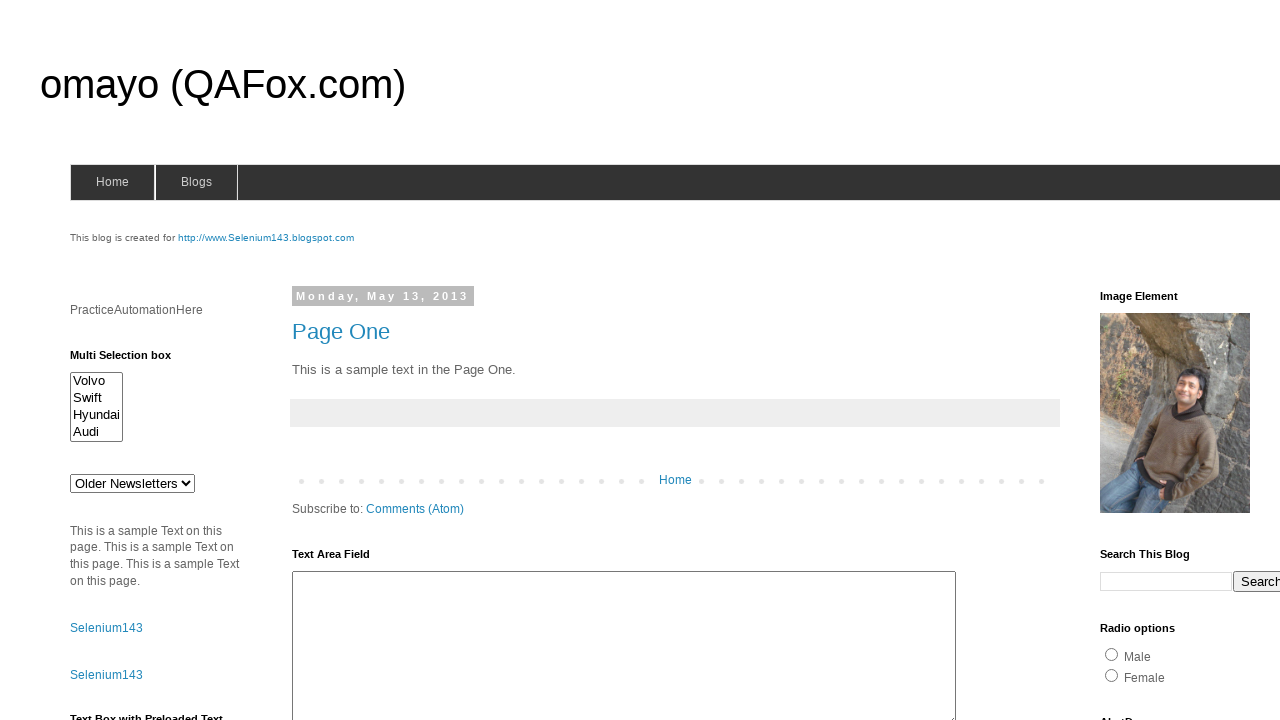

Triggered JavaScript confirm dialog with message 'Rubel'
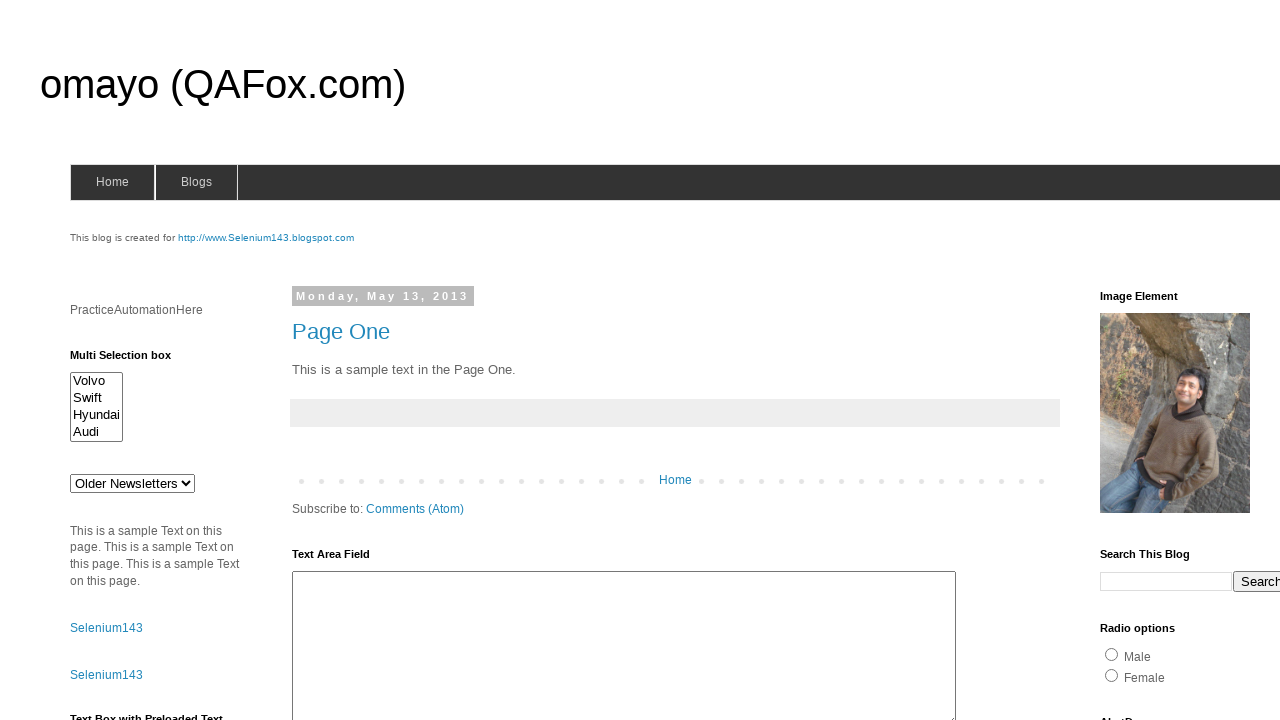

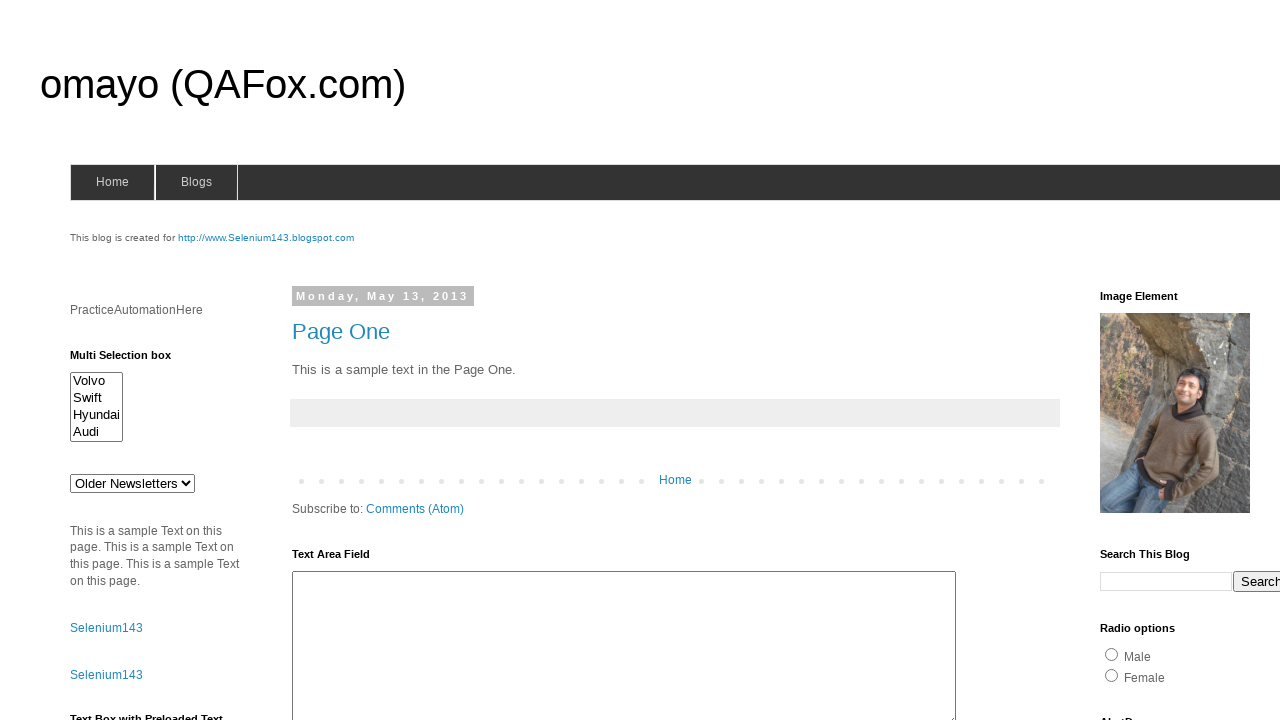